Navigates to the Samsung Fest promotional page on the Samsung India website and waits for the page to load.

Starting URL: https://www.samsung.com/in/offer/online/samsung-fest/

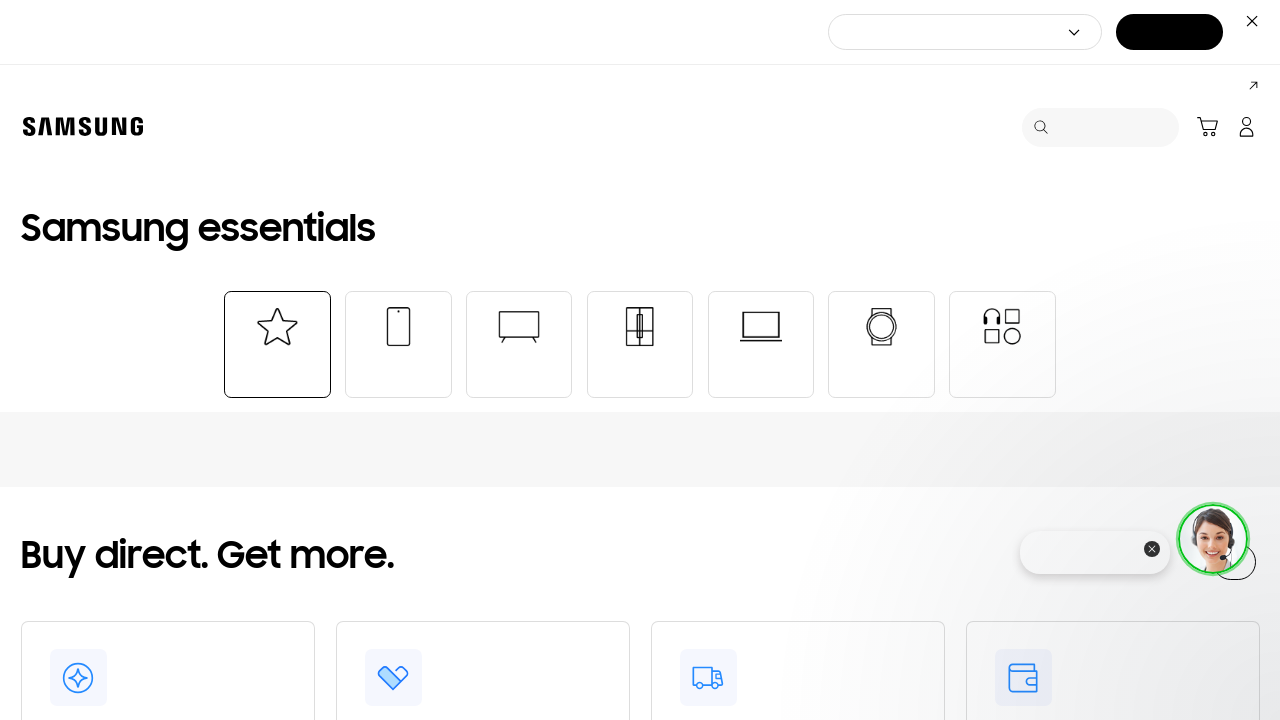

Navigated to Samsung Fest promotional page on Samsung India website
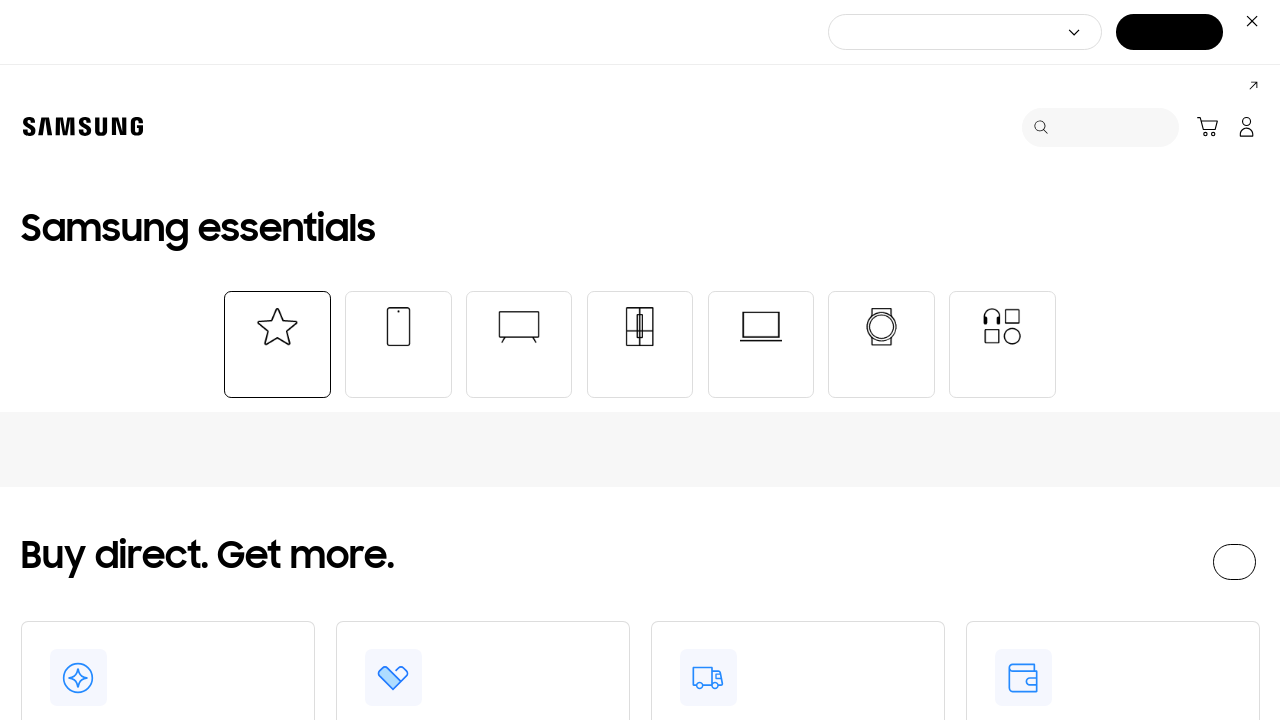

Page DOM content loaded successfully
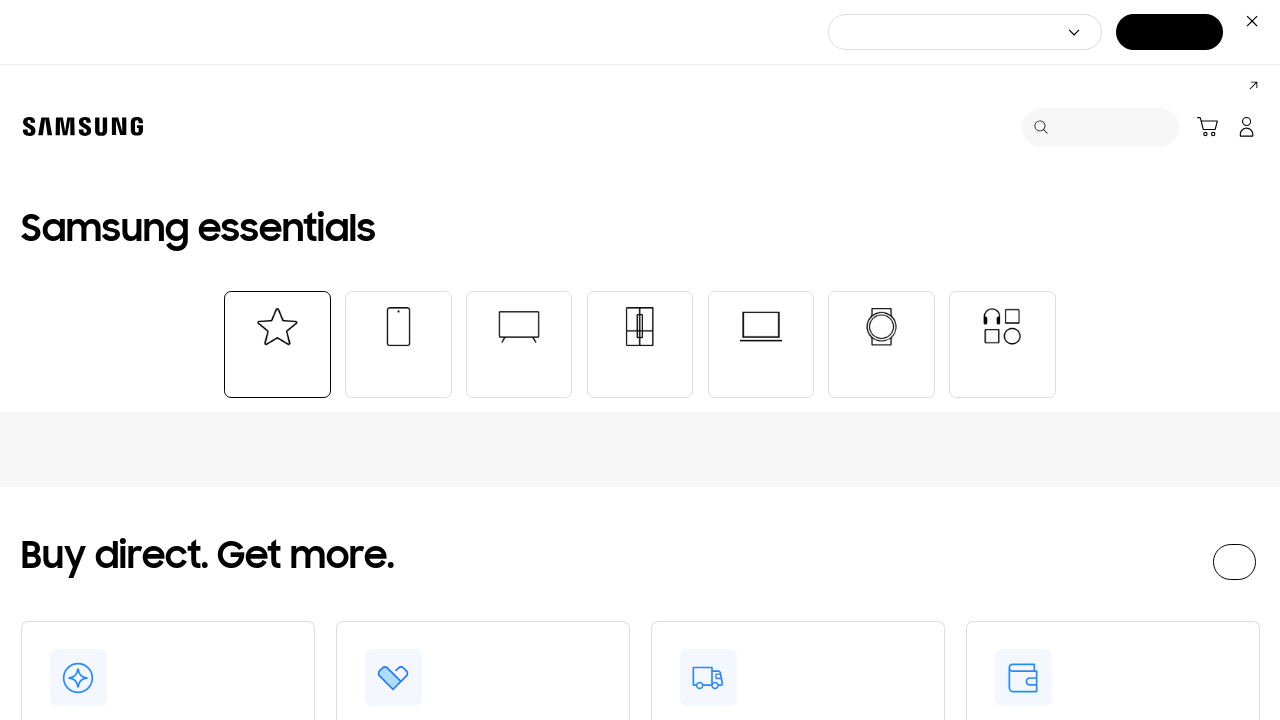

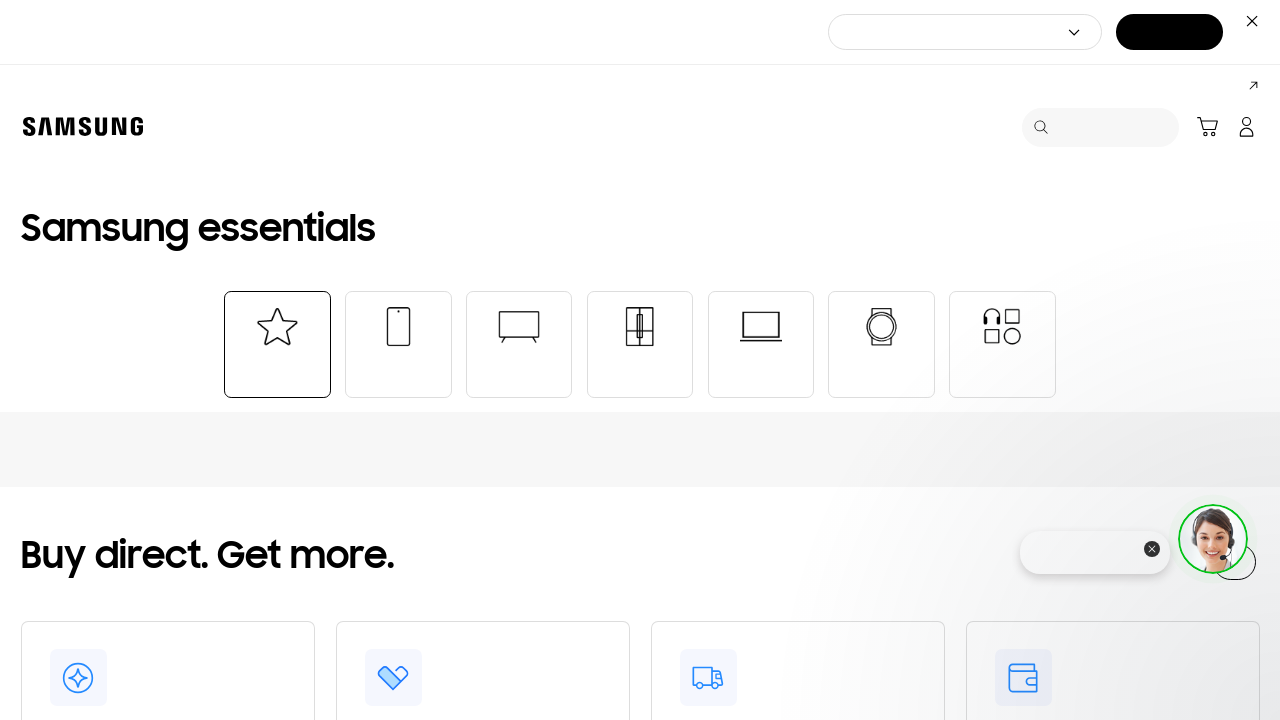